Tests the Python.org search functionality by entering "pycon" in the search box, submitting the search, and verifying that results are returned.

Starting URL: https://www.python.org

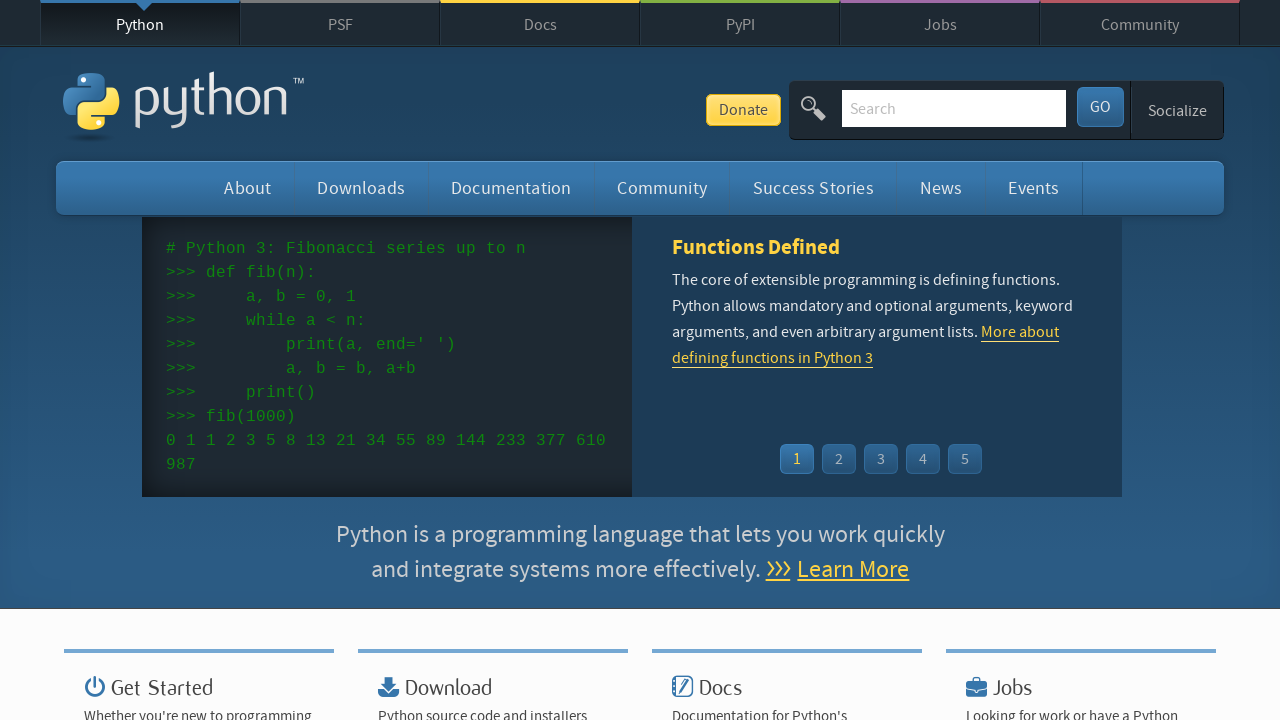

Verified 'Python' is present in page title
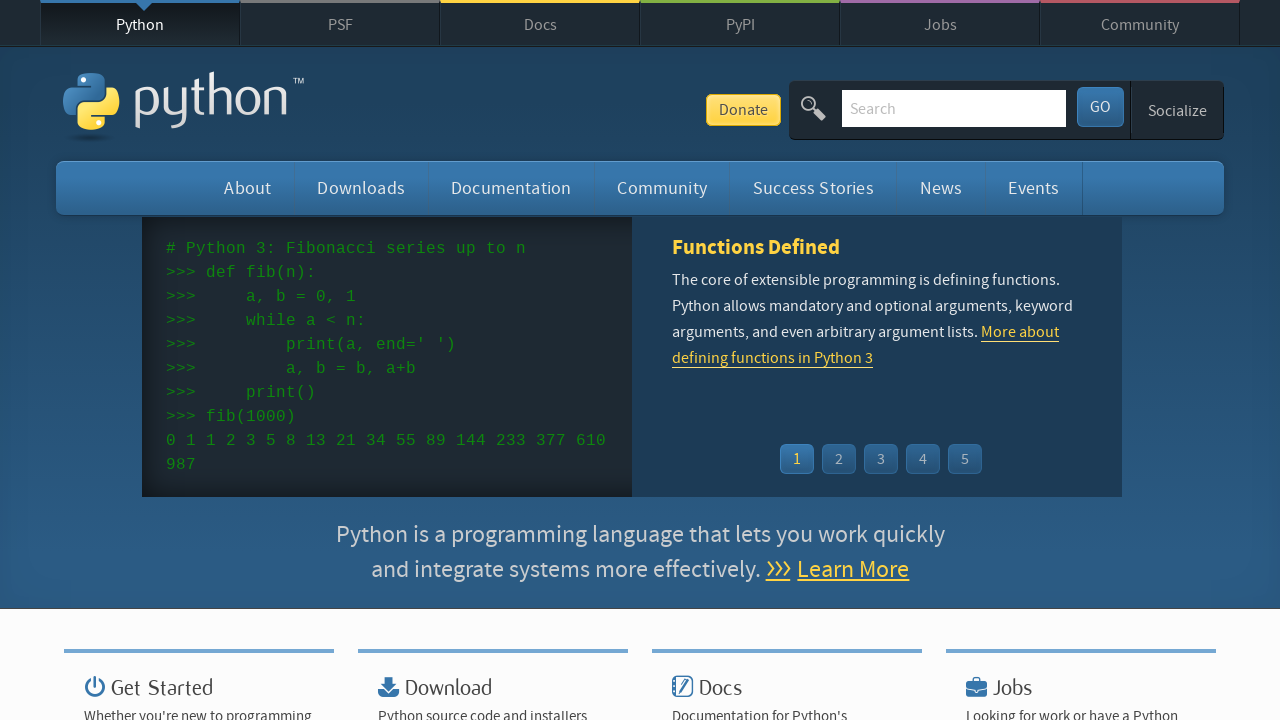

Located the search box element
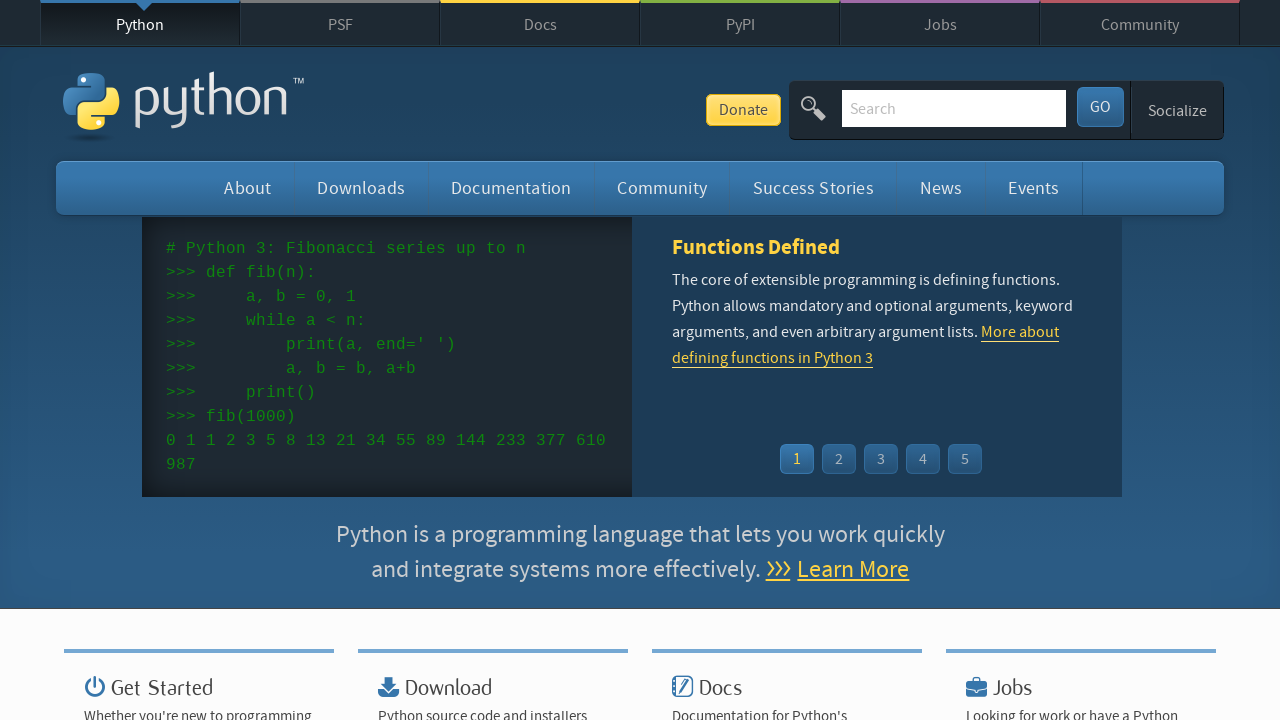

Cleared the search box on input[name='q']
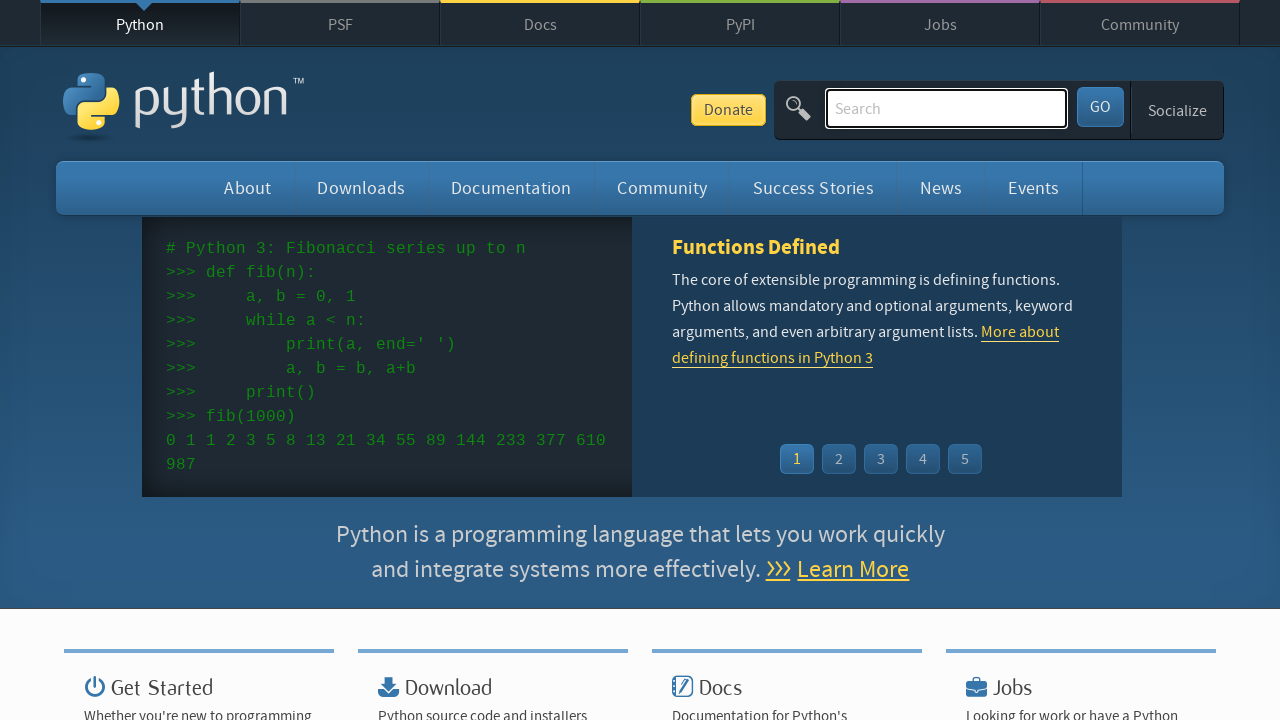

Filled search box with 'pycon' on input[name='q']
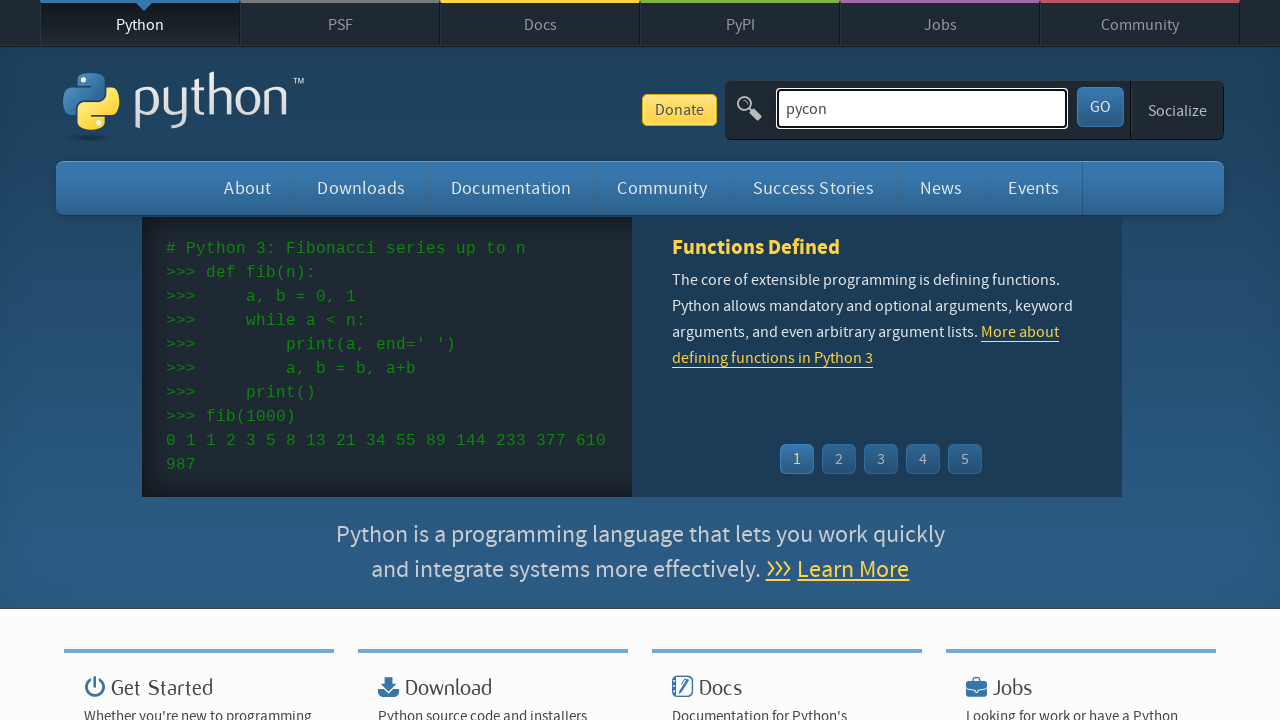

Pressed Enter to submit search on input[name='q']
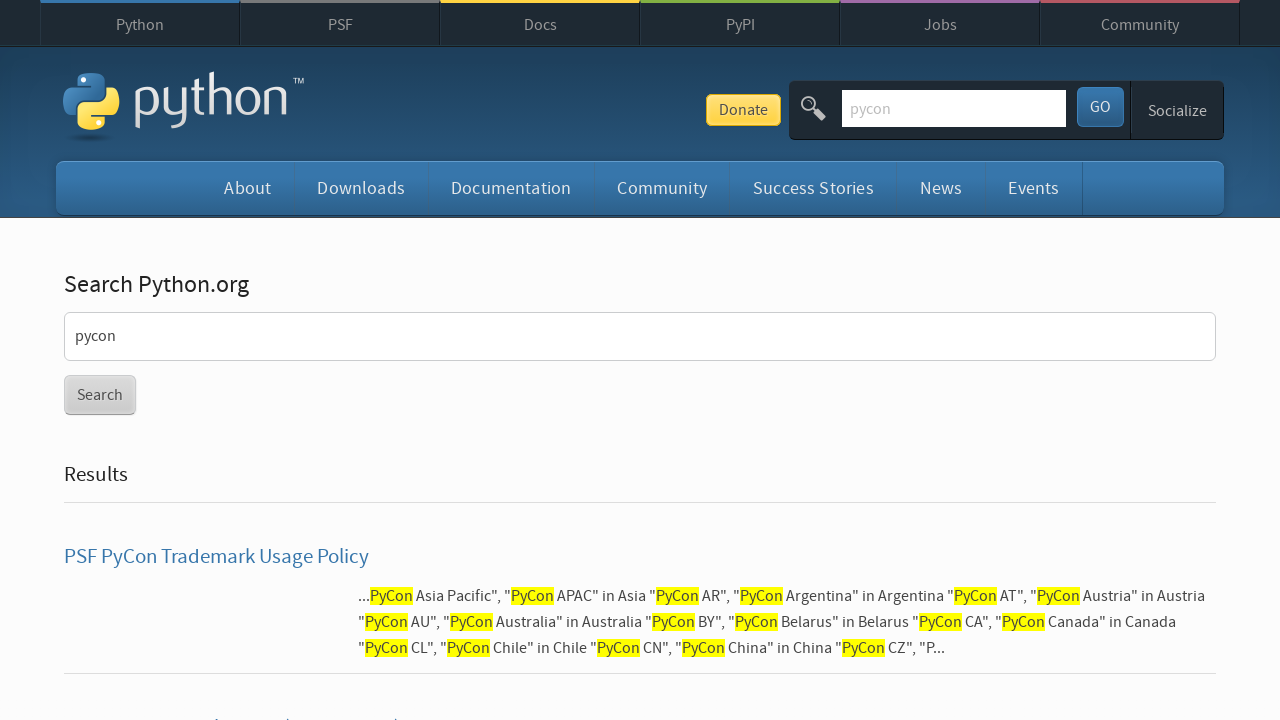

Waited for page to reach networkidle state
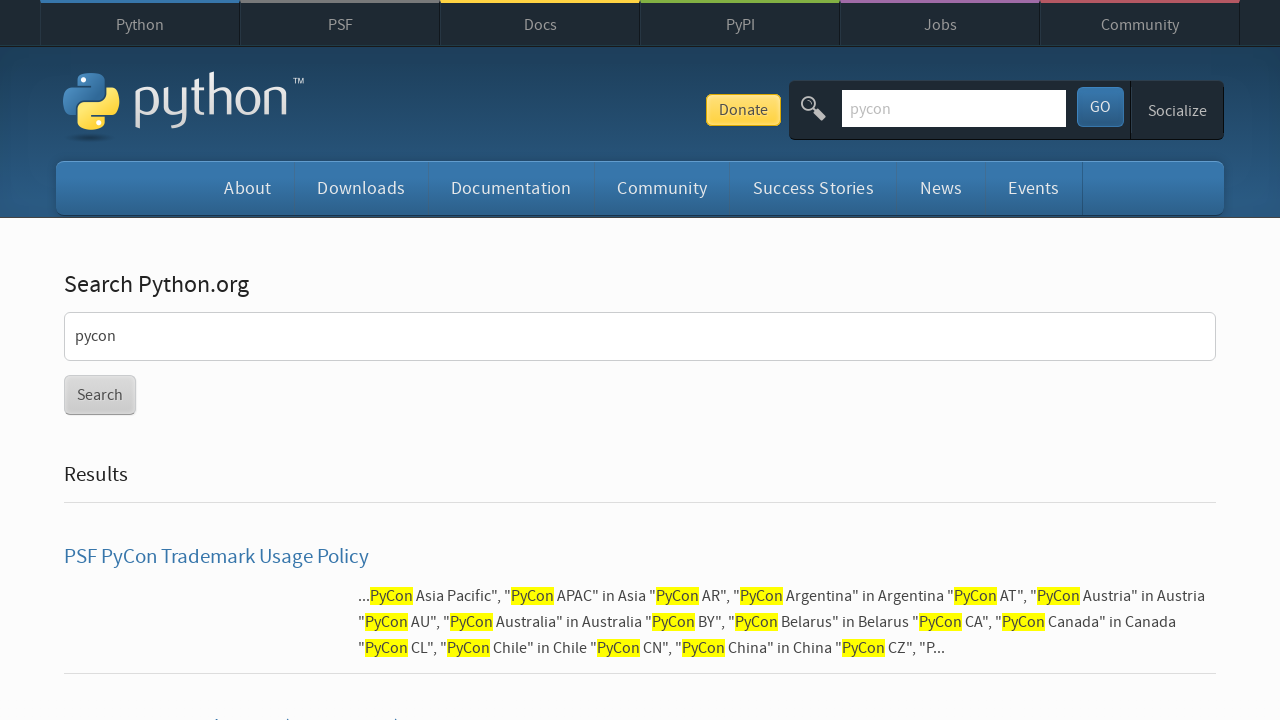

Verified search results are present (no 'No results found' message)
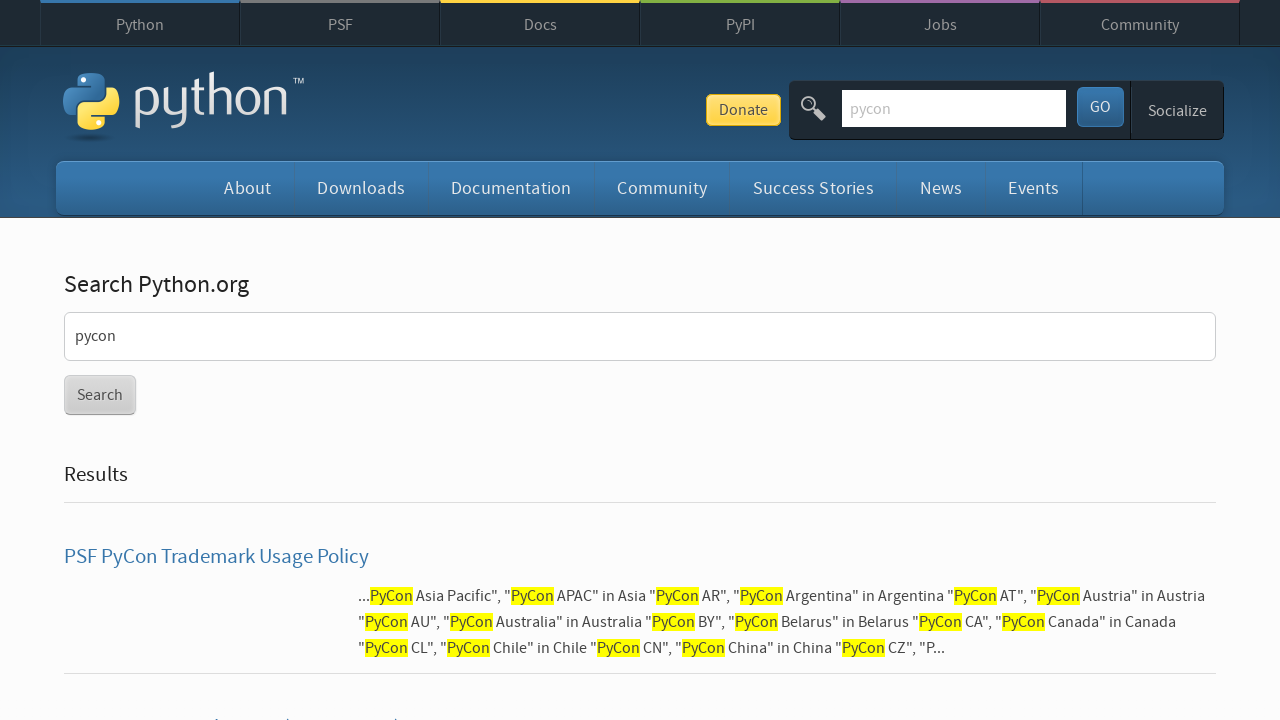

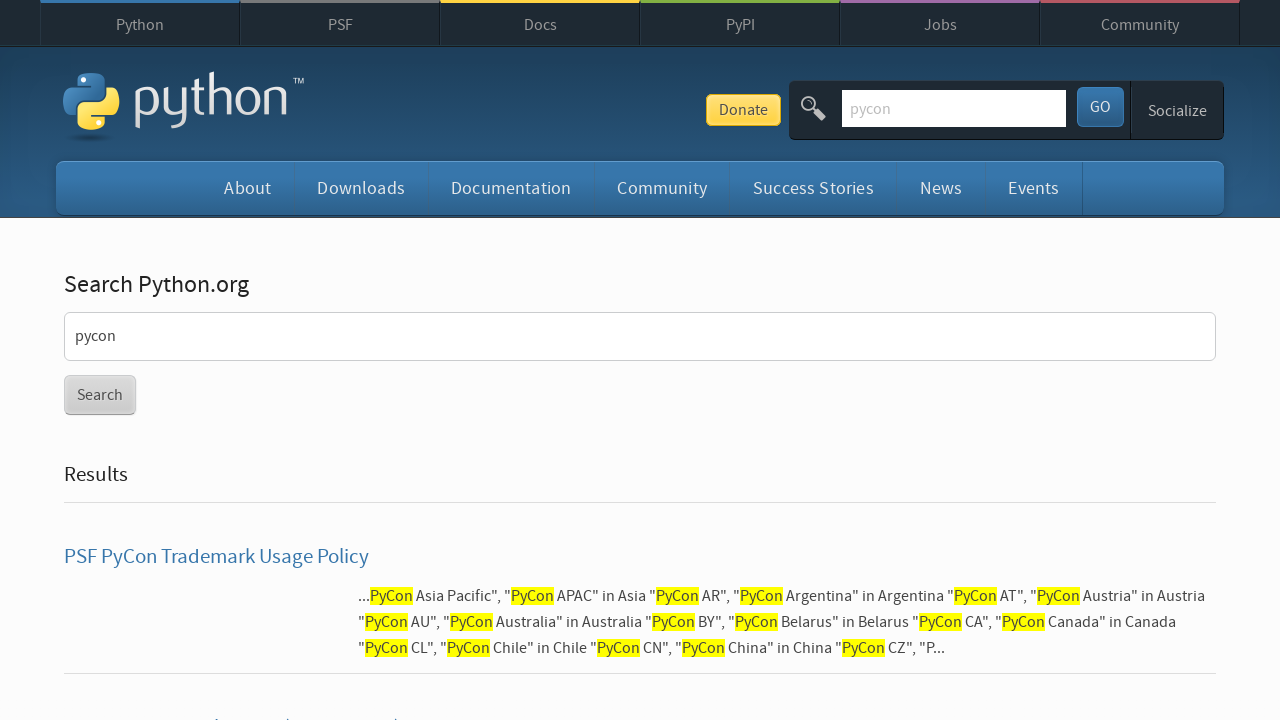